Tests AJIO shopping website by searching for "Bags", then filtering results by selecting "Men" gender filter and "Men - Fashion Bags" category filter, and verifying that filtered results are displayed.

Starting URL: https://www.ajio.com/

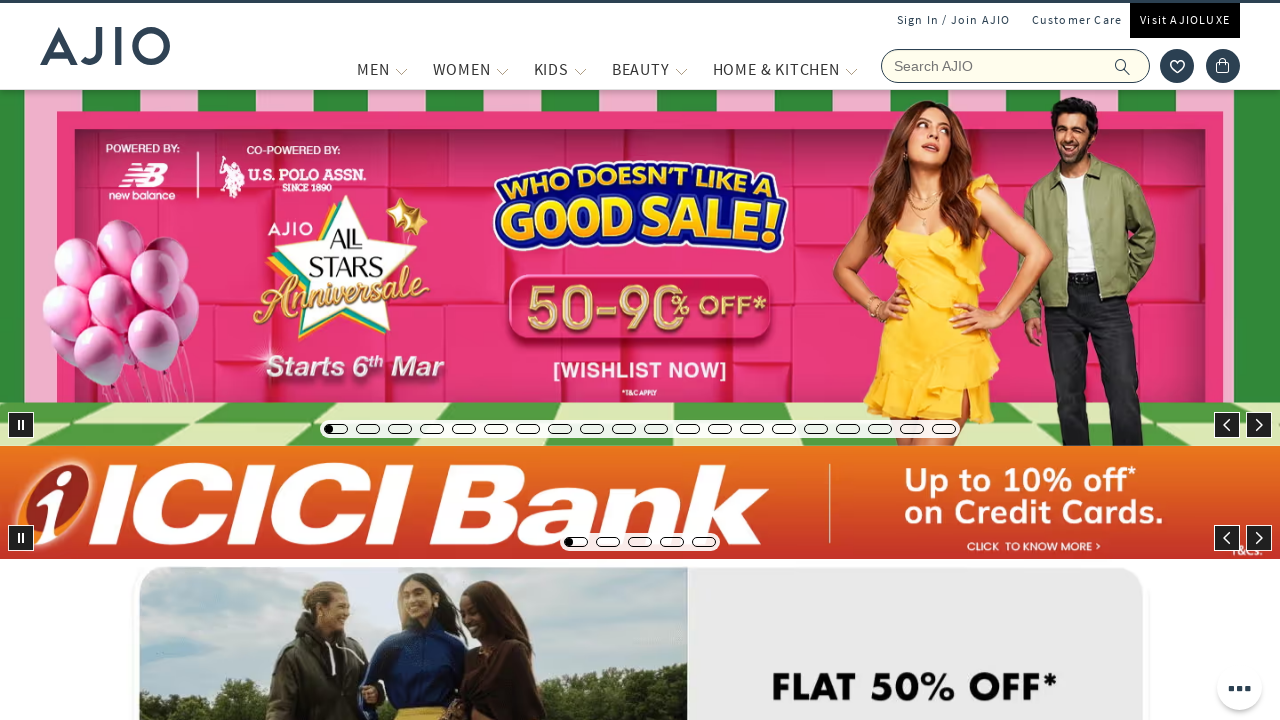

Filled search box with 'Bags' on input[name='searchVal']
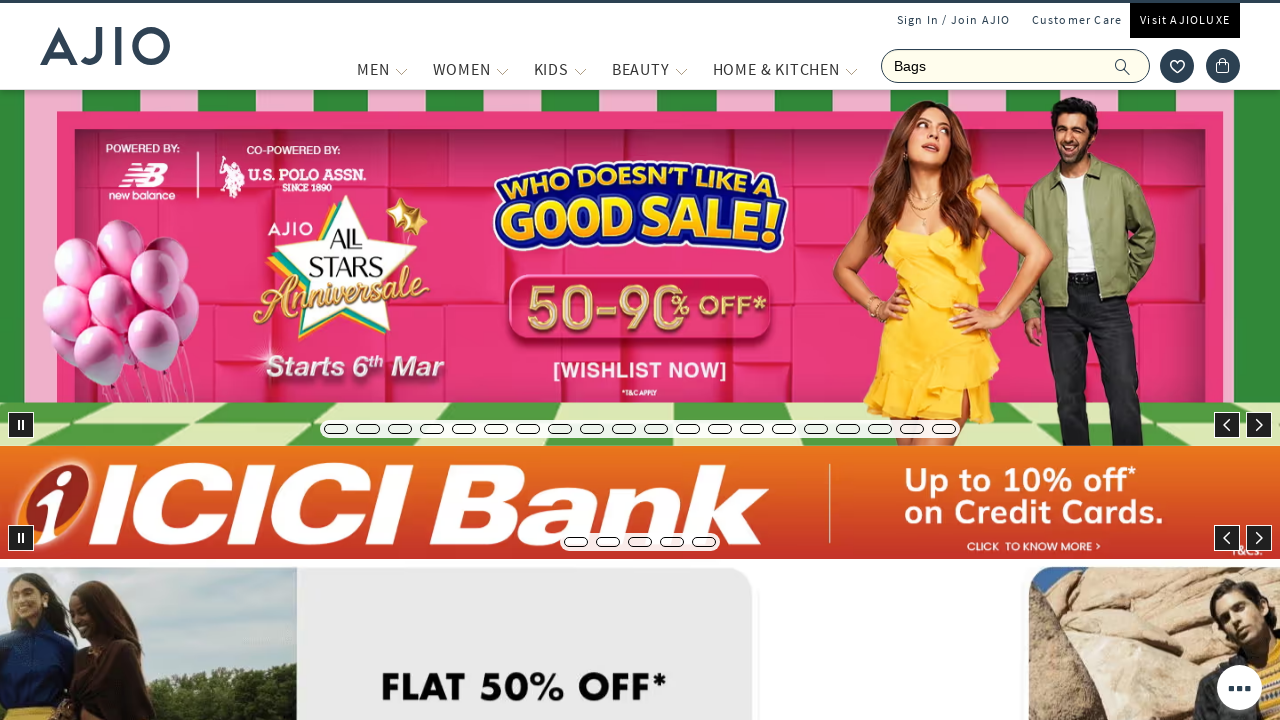

Pressed Enter to search for 'Bags' on input[name='searchVal']
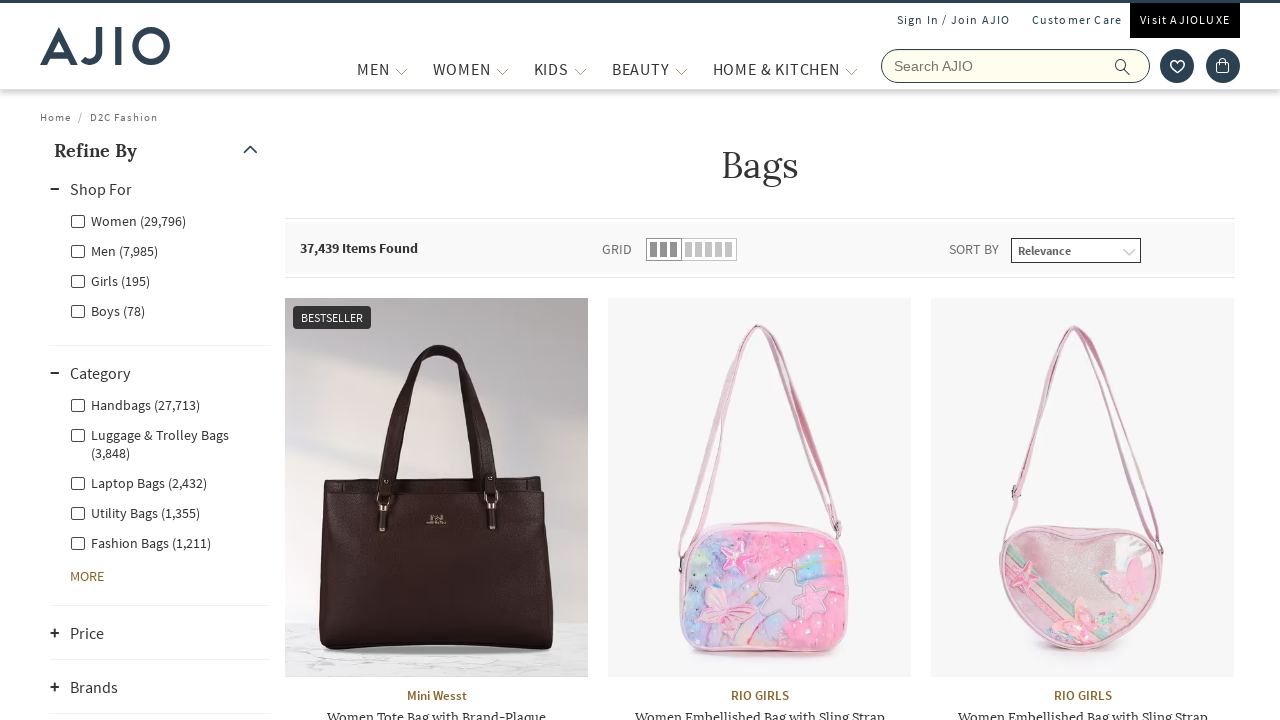

Waited for search results to load
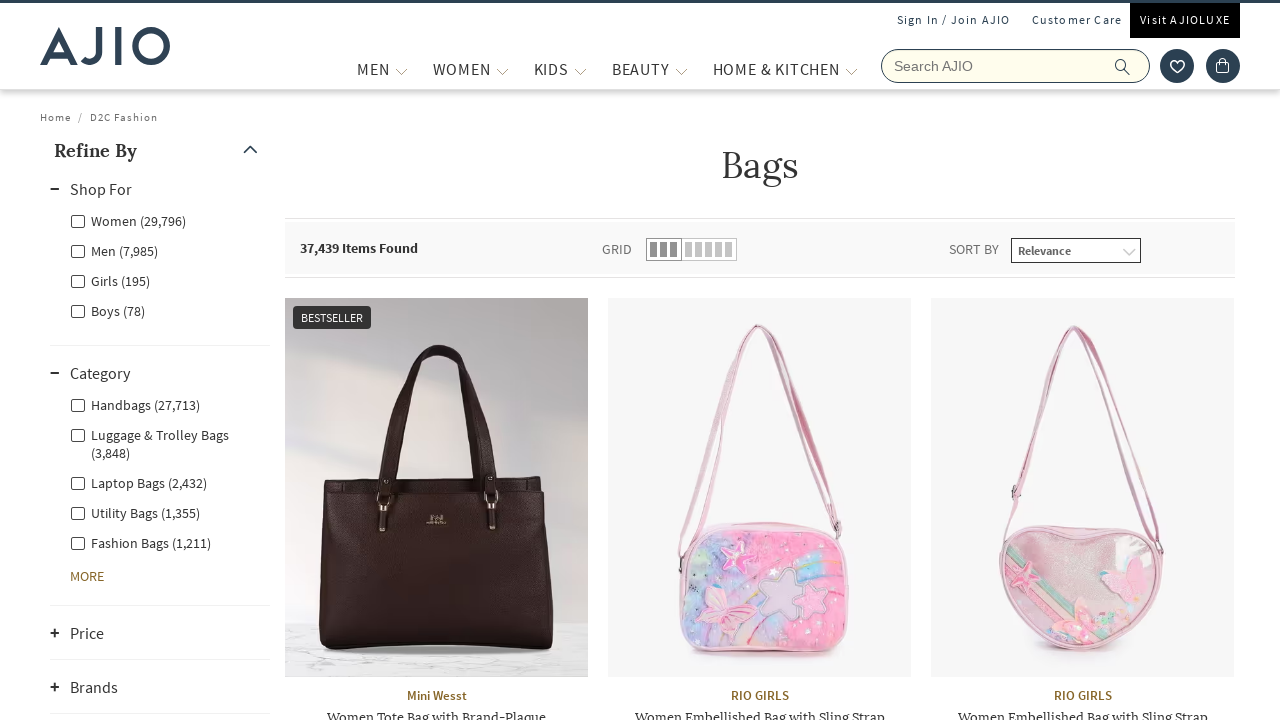

Clicked on 'Men' gender filter at (114, 250) on label[for='Men']
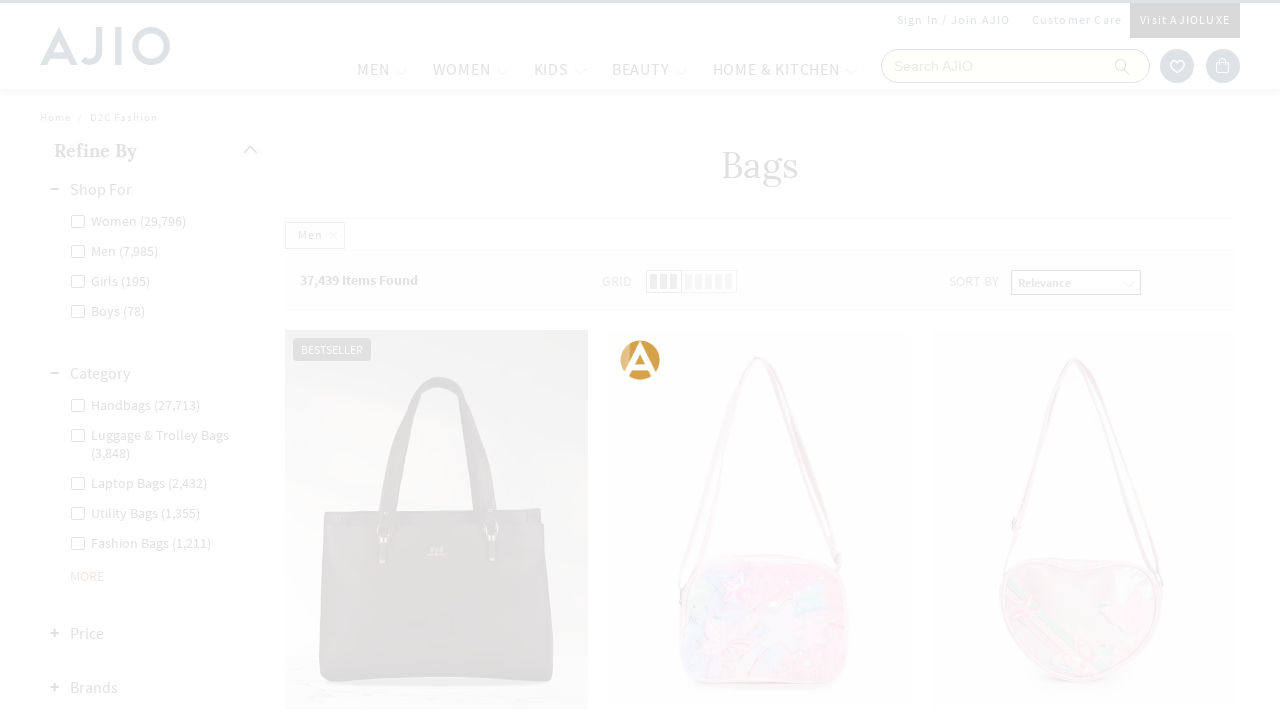

Waited for 'Men' gender filter to apply
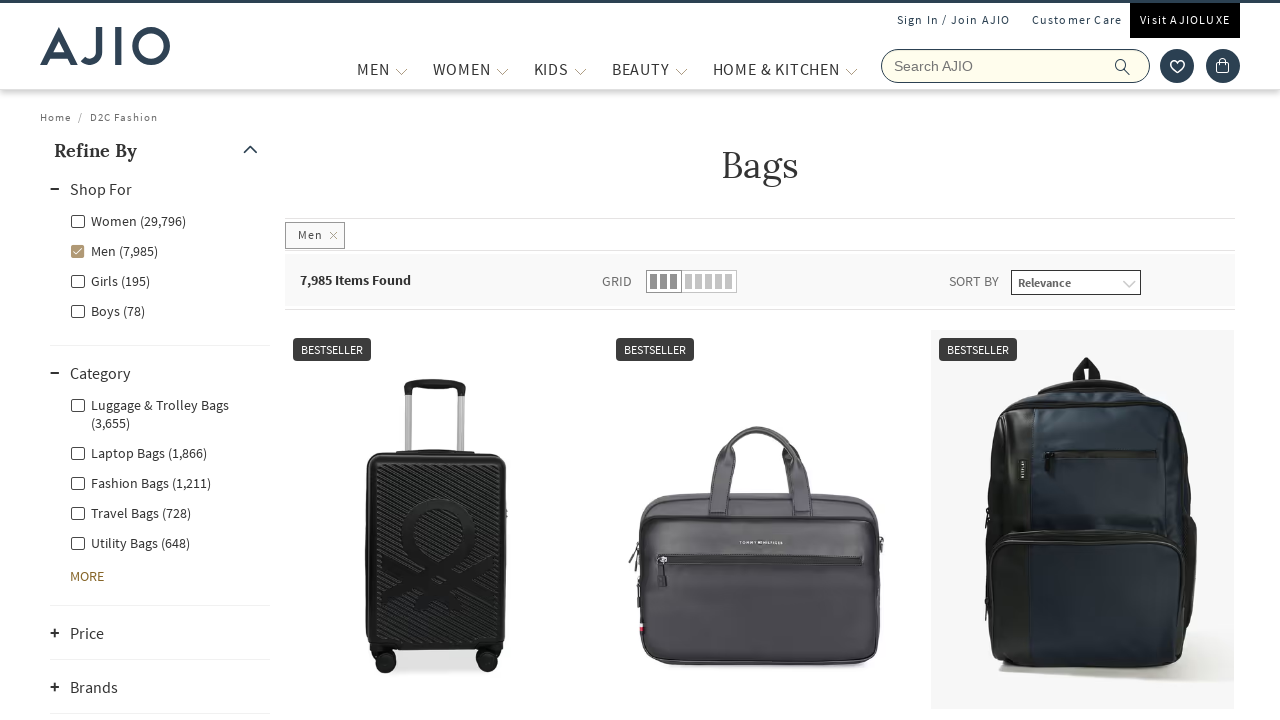

Clicked on 'Men - Fashion Bags' category filter at (140, 482) on label[for='Men - Fashion Bags']
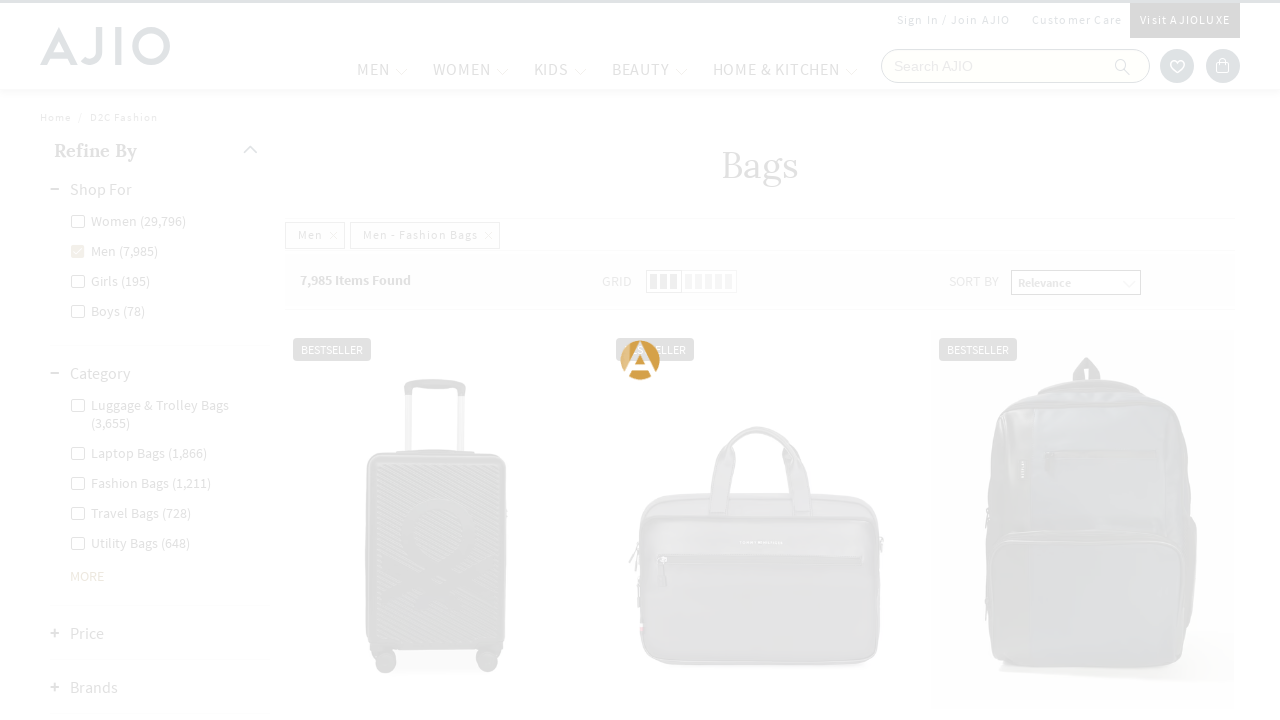

Waited for category filter to apply
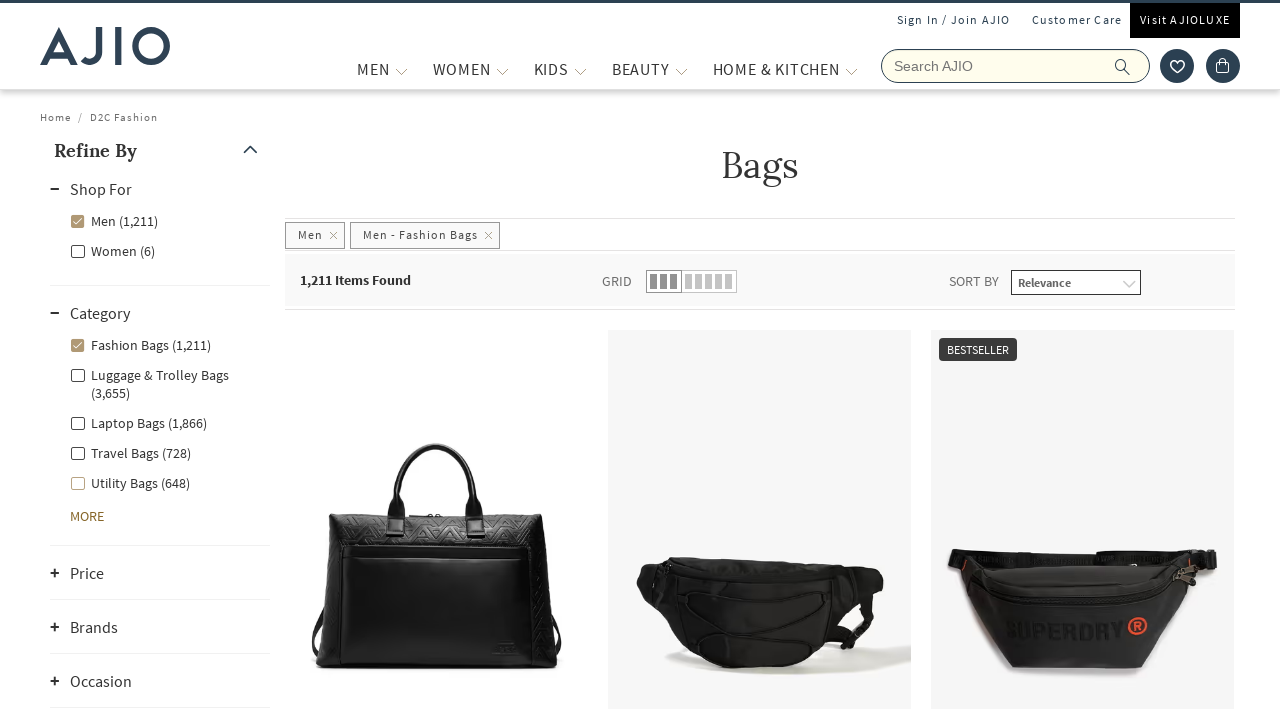

Verified items count is displayed
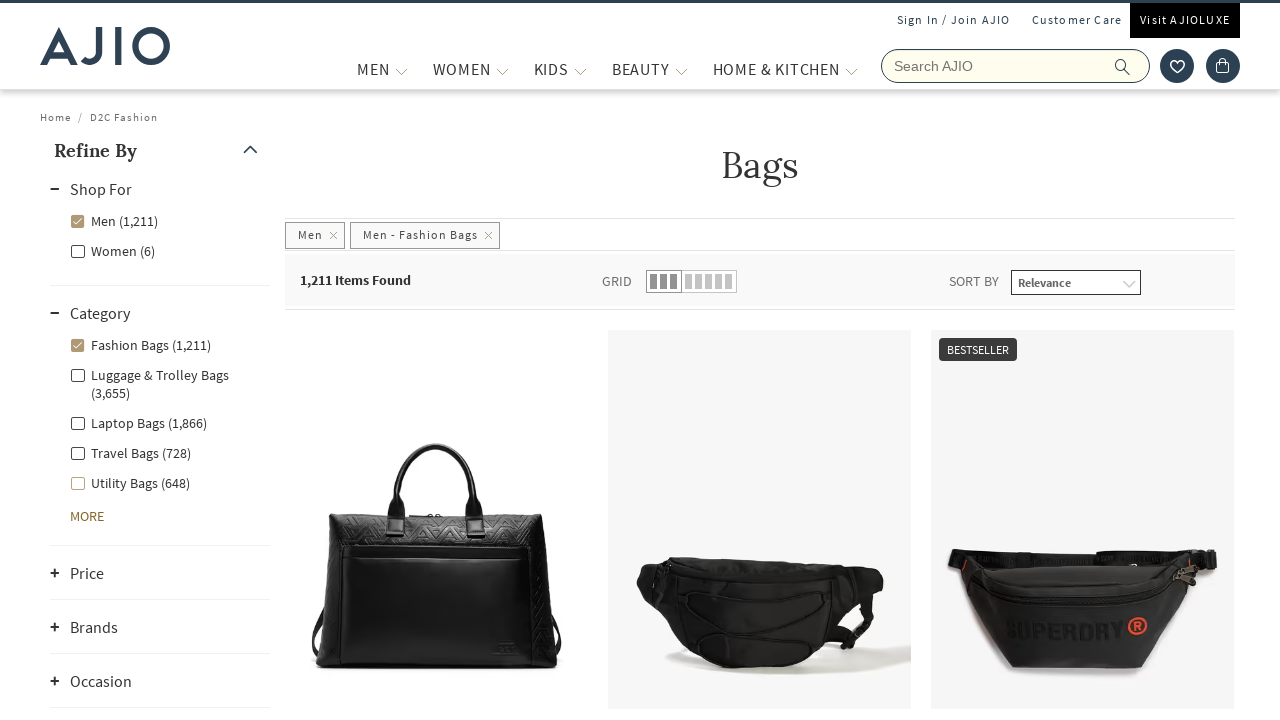

Verified brand elements are displayed
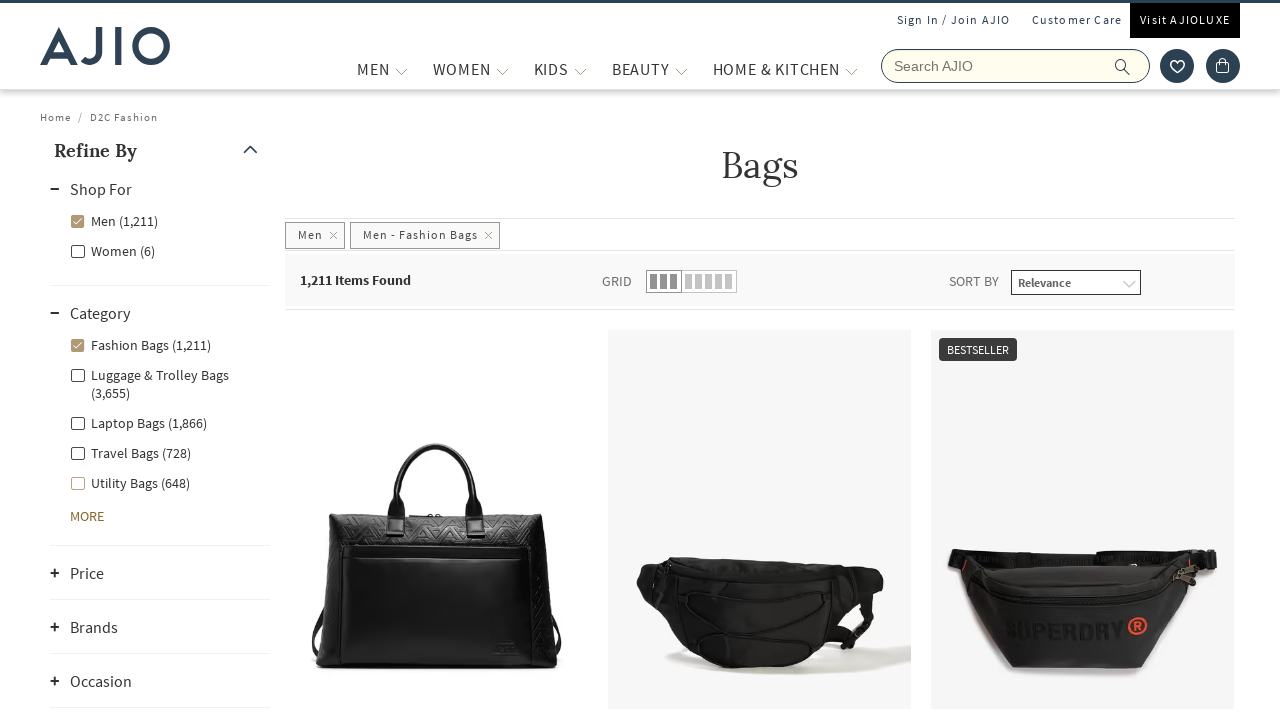

Verified bag name elements are displayed
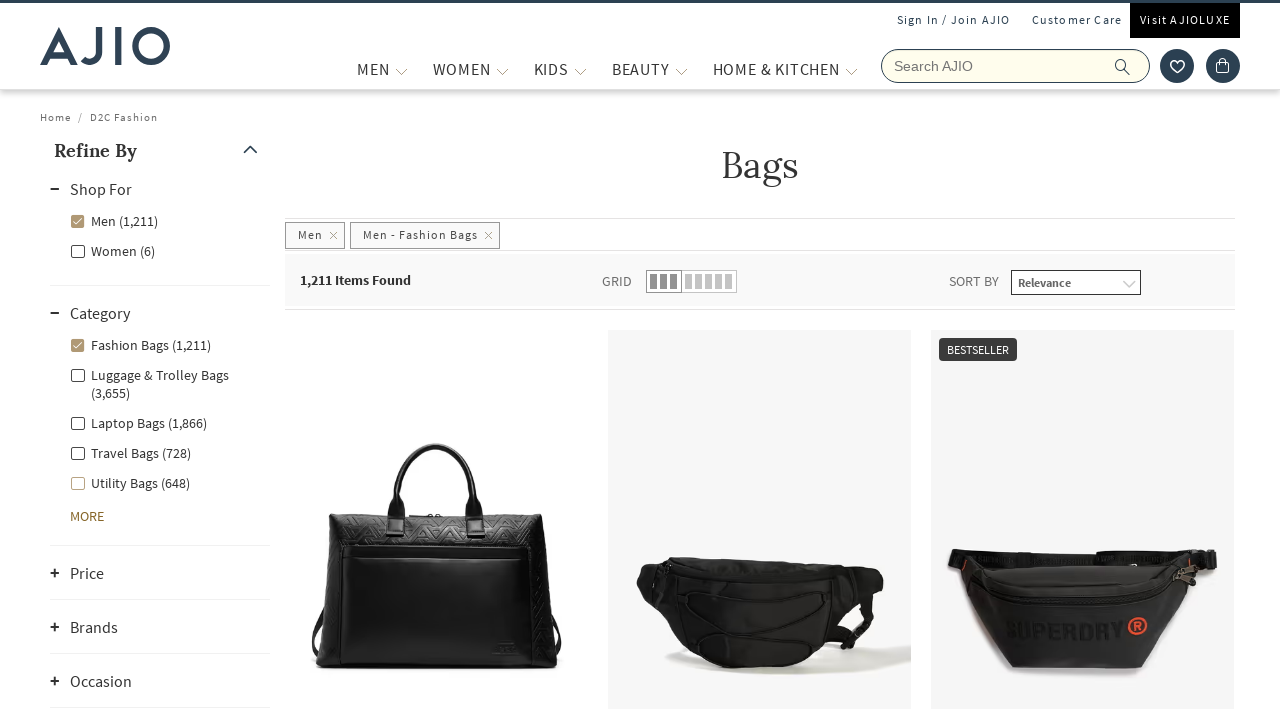

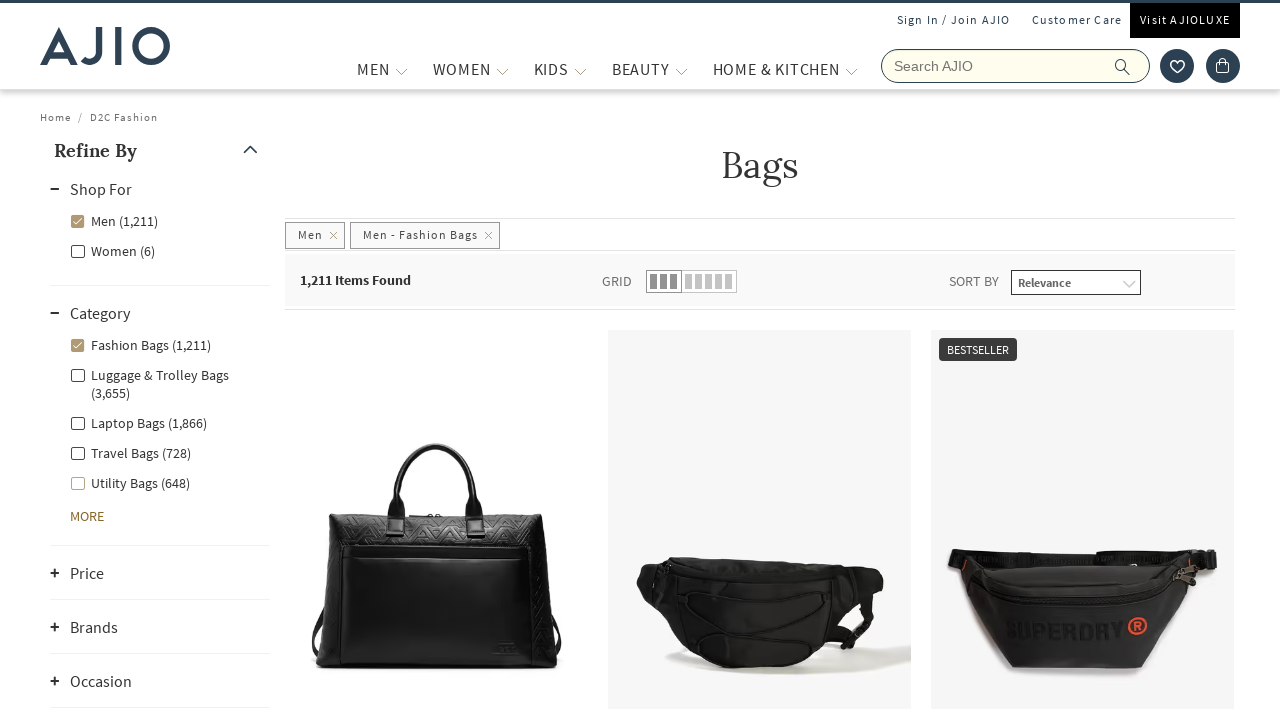